Tests browser window handling by clicking a link that opens a new window, switching to the new window to verify its content, closing it, then switching back to the original window to confirm it's still active.

Starting URL: https://the-internet.herokuapp.com/windows

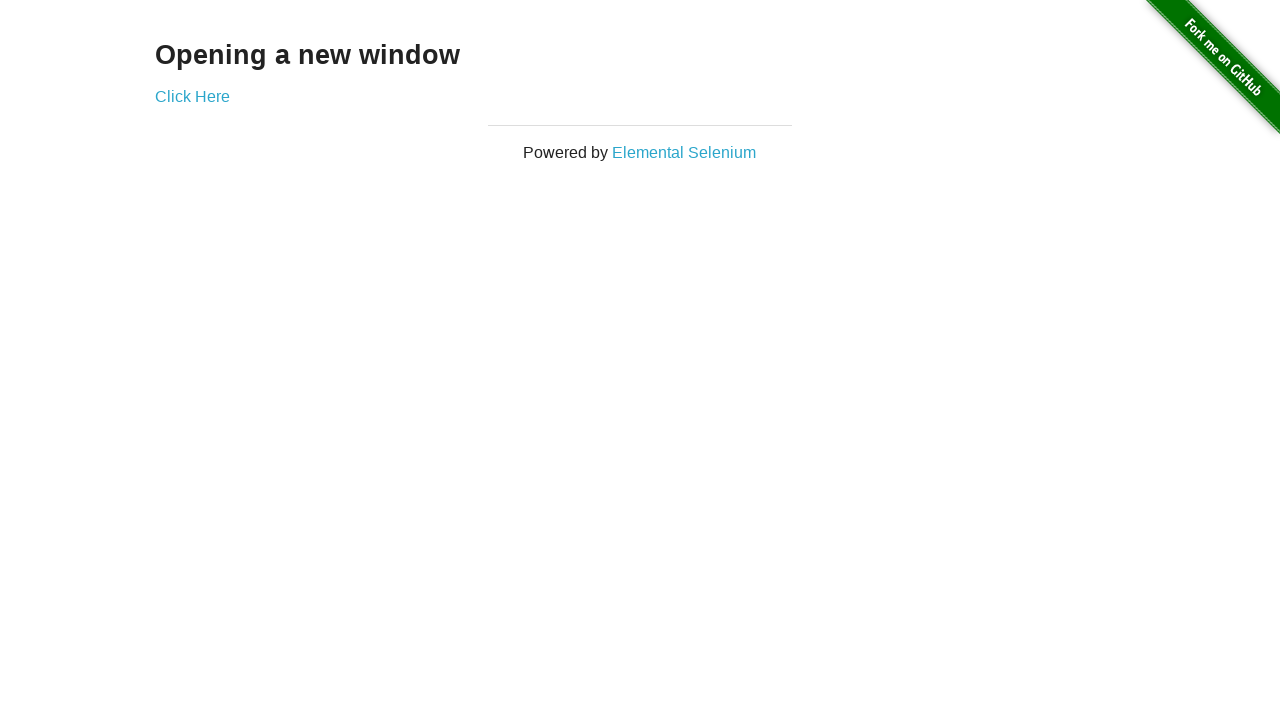

Clicked 'Click Here' link to open new window at (192, 96) on xpath=//*[@id='content']/div/a
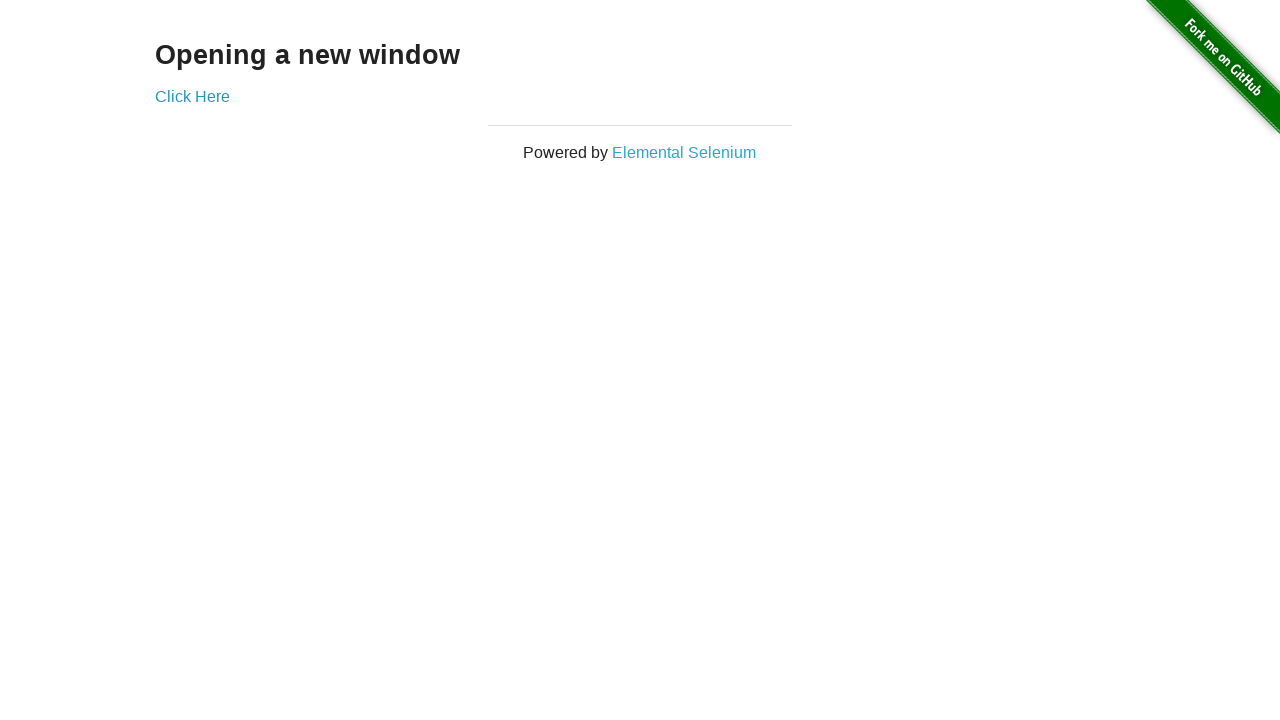

Captured new window/page object
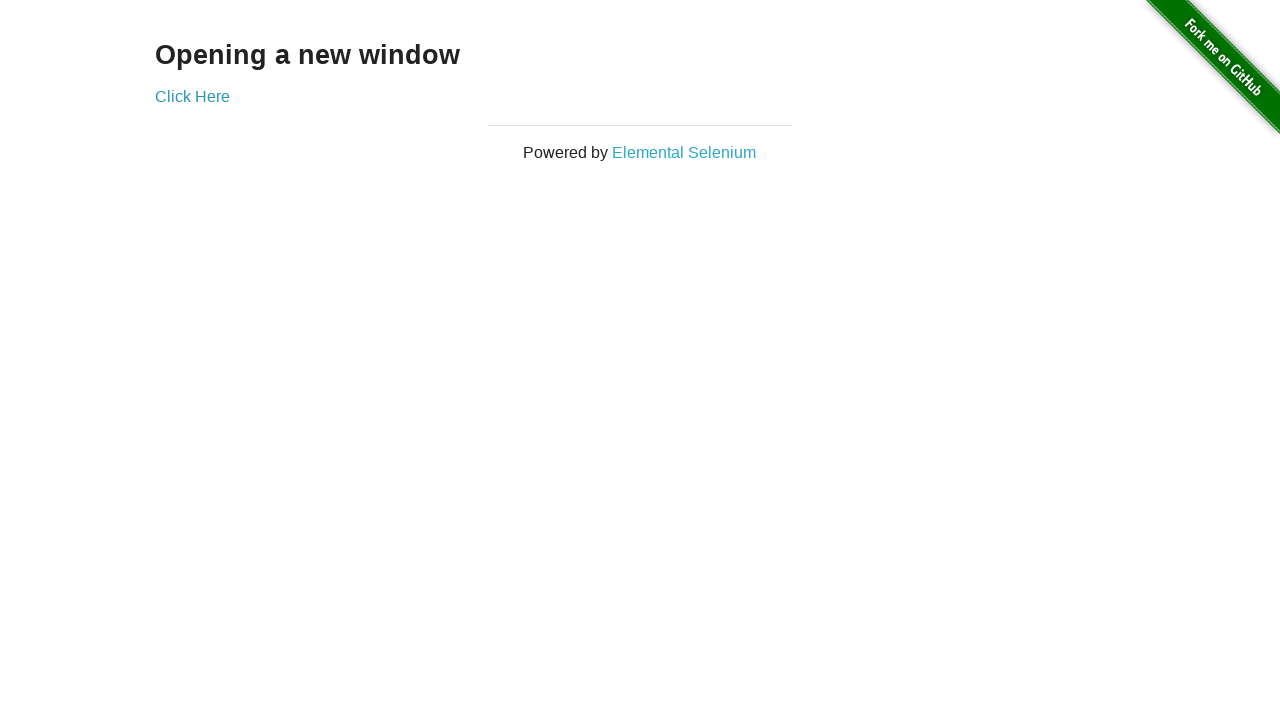

New window loaded completely
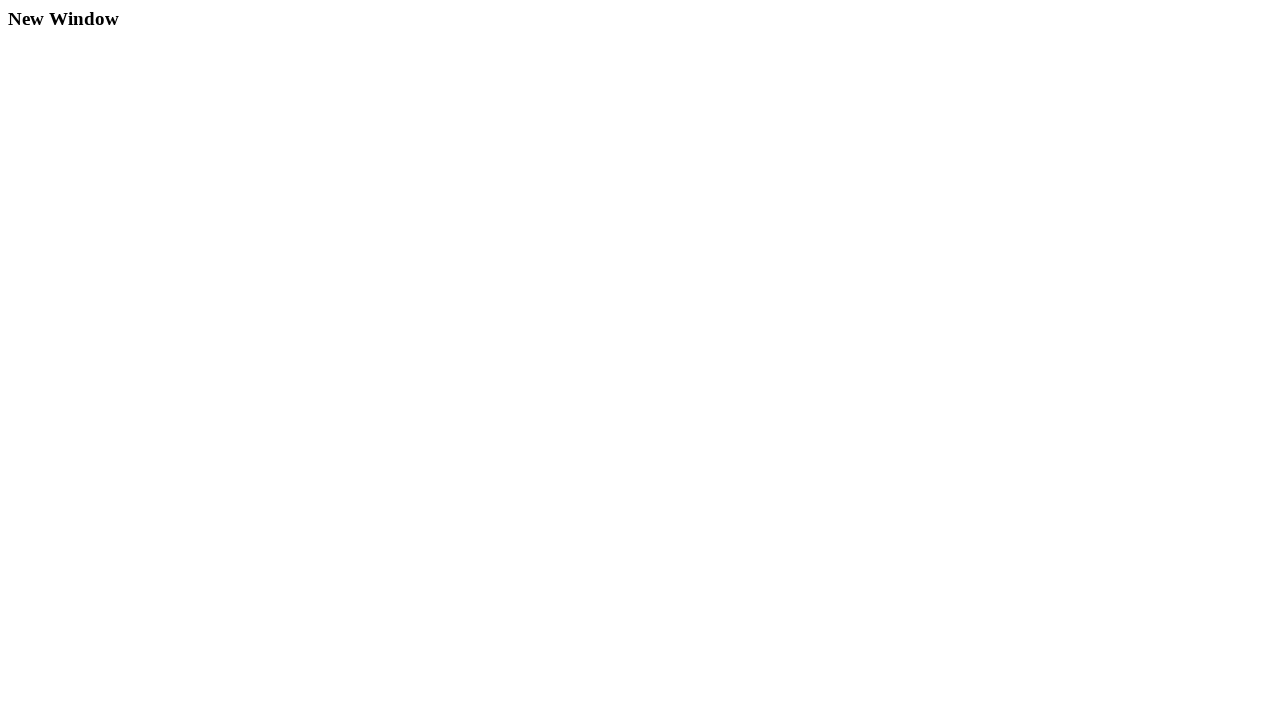

Retrieved heading text from new window: 'New Window'
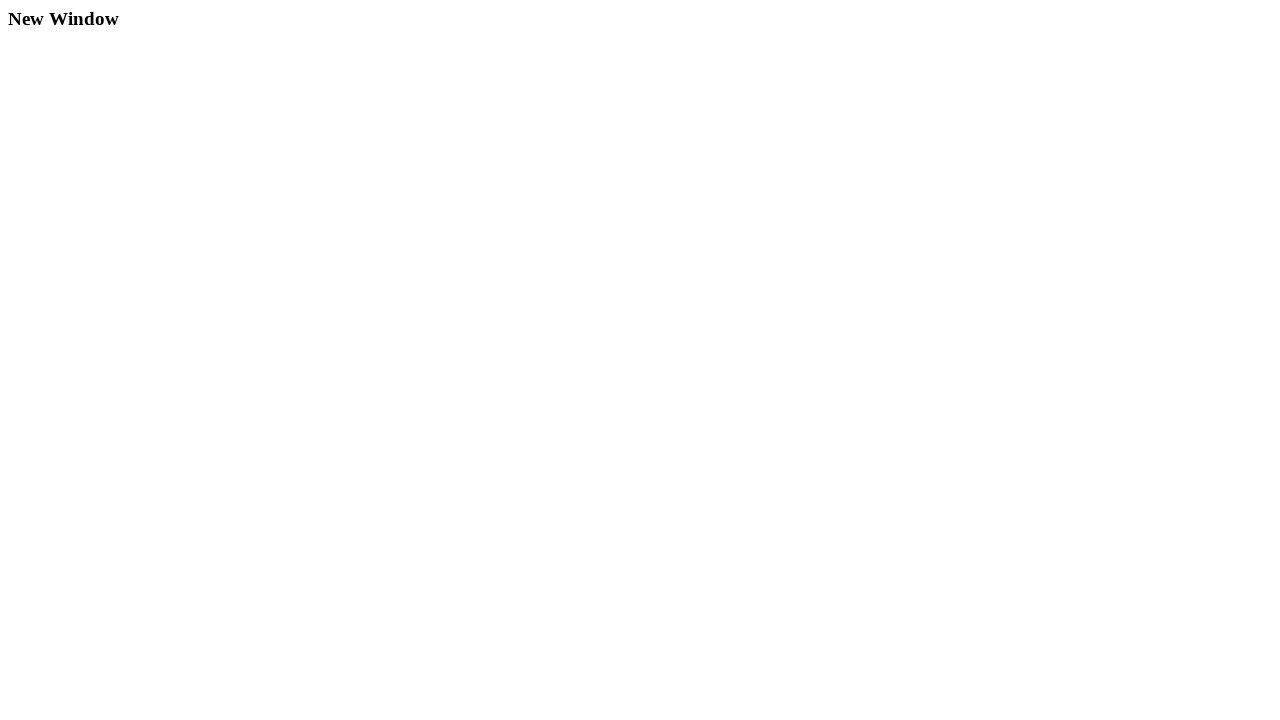

Verified 'New Window' heading text is present
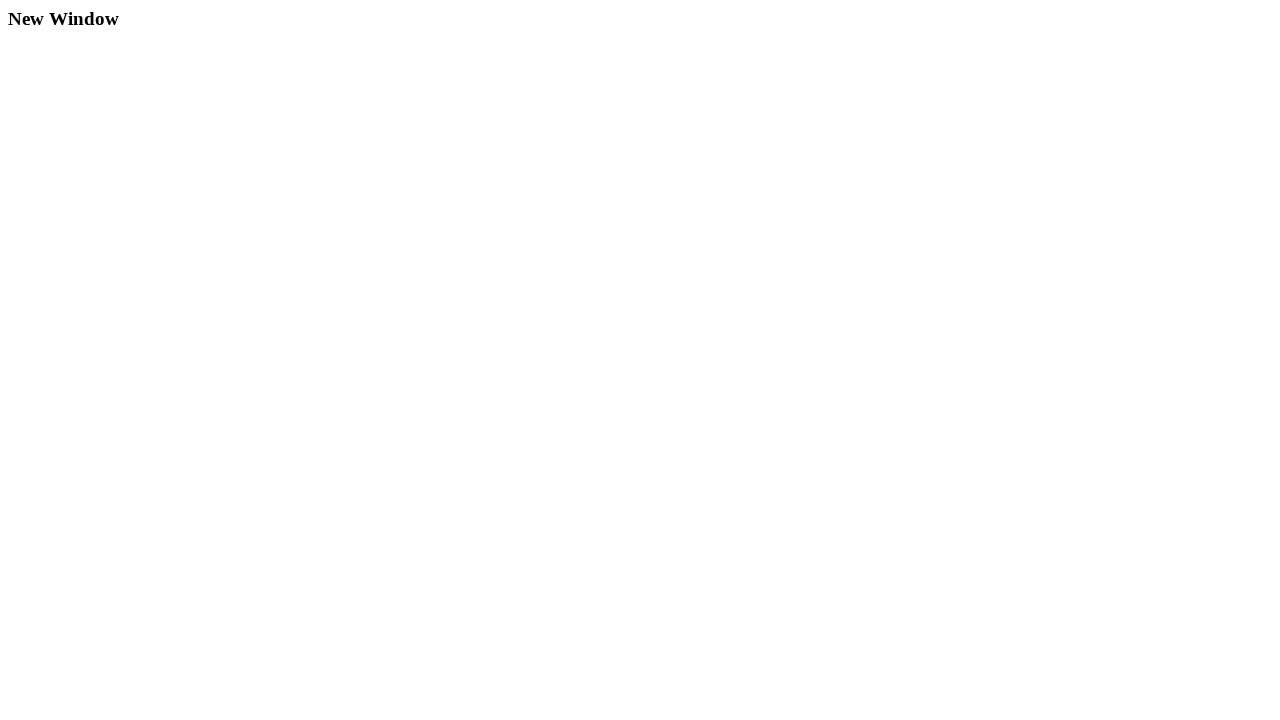

Closed the new window
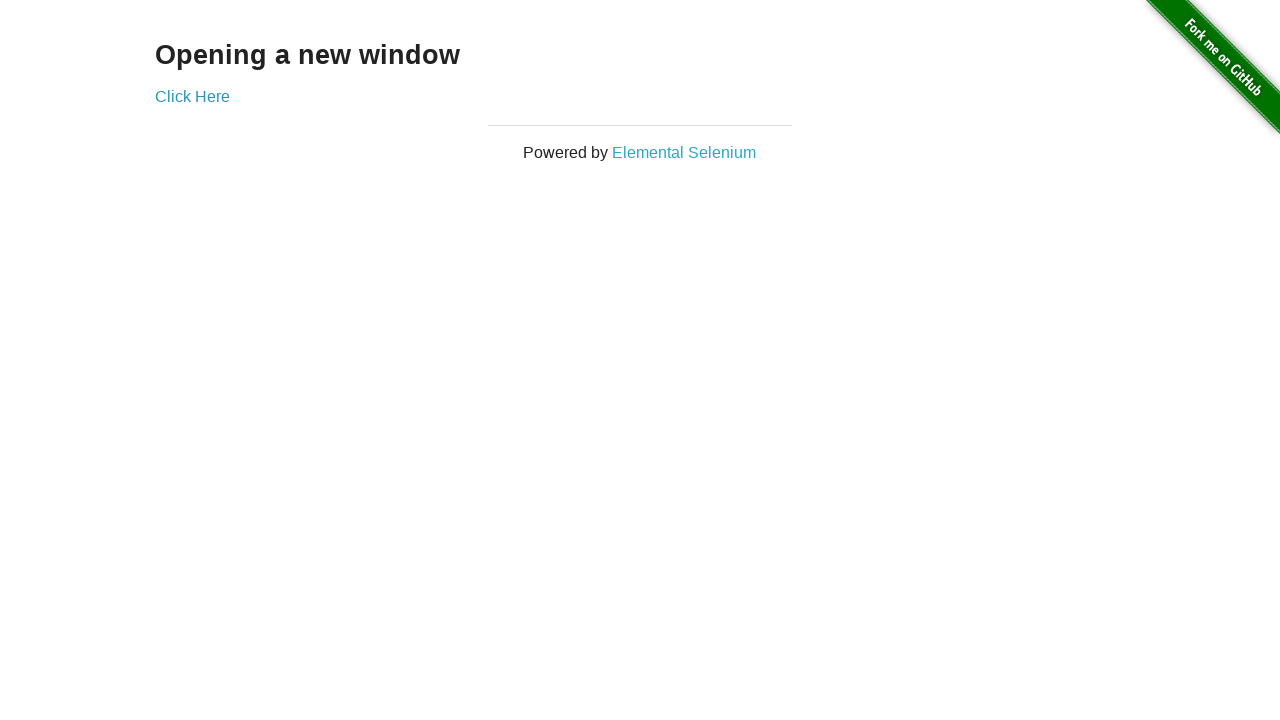

Retrieved original window title: 'The Internet'
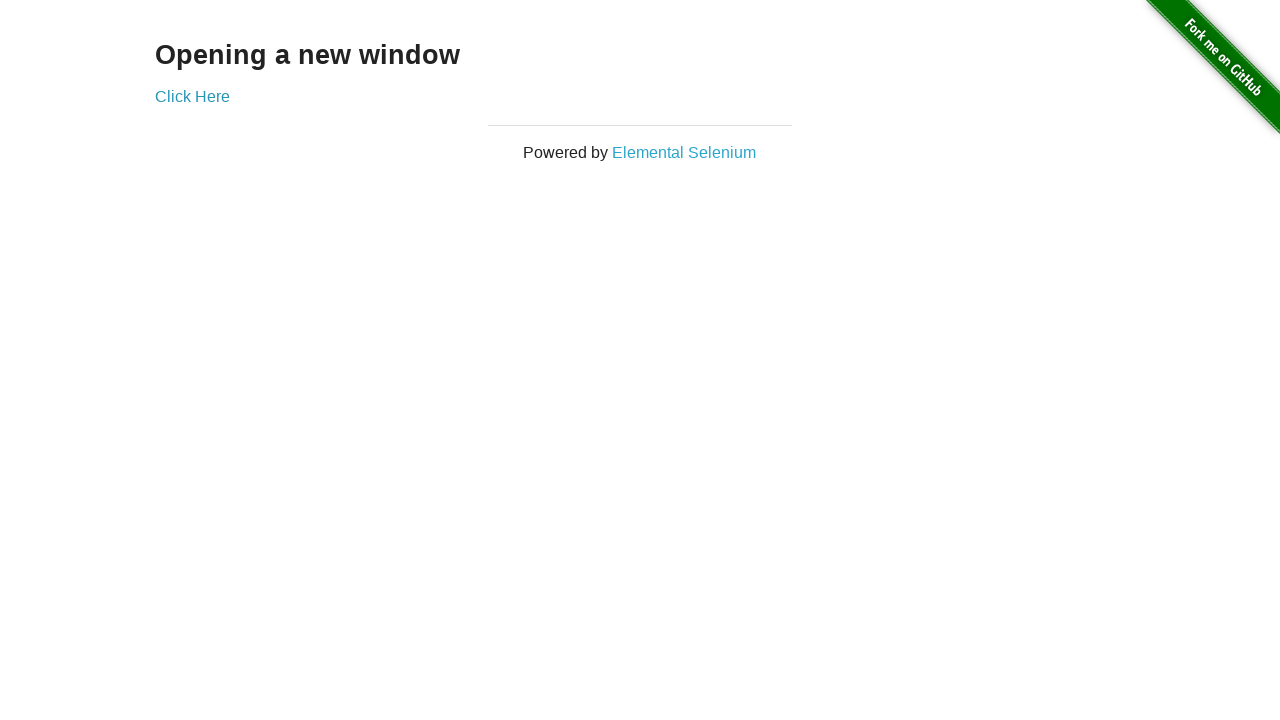

Verified original window is still active with correct title
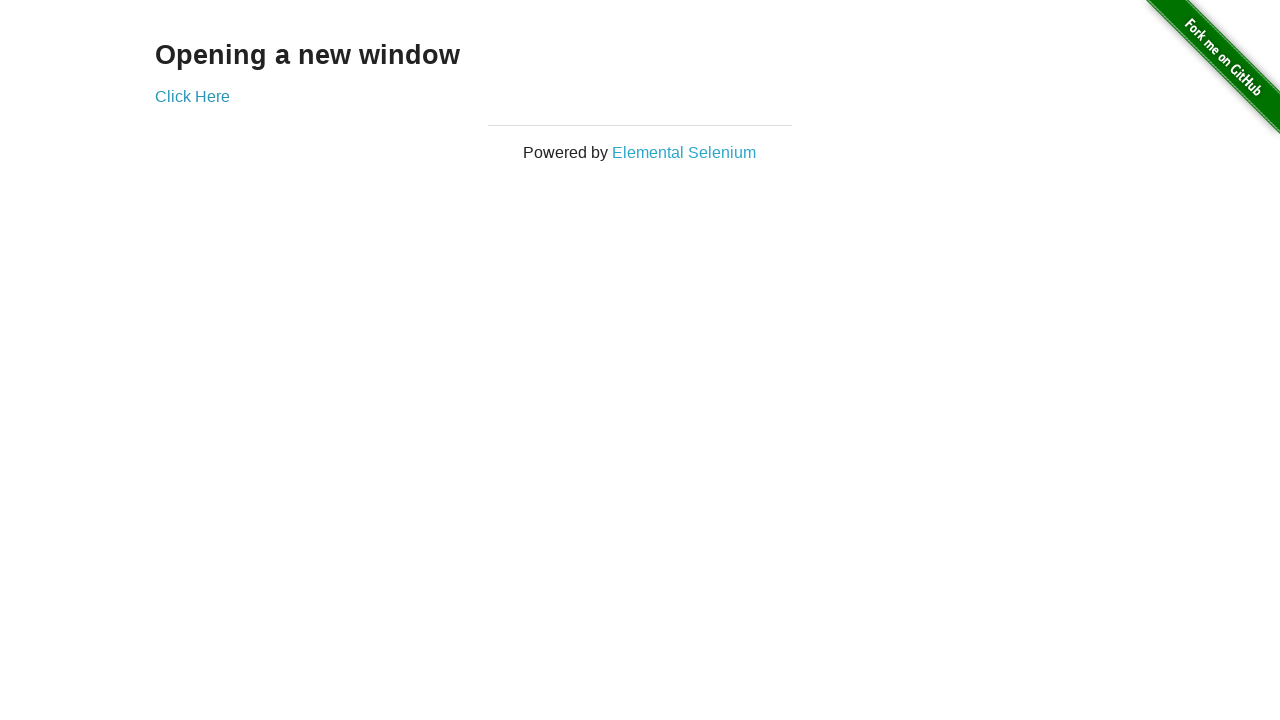

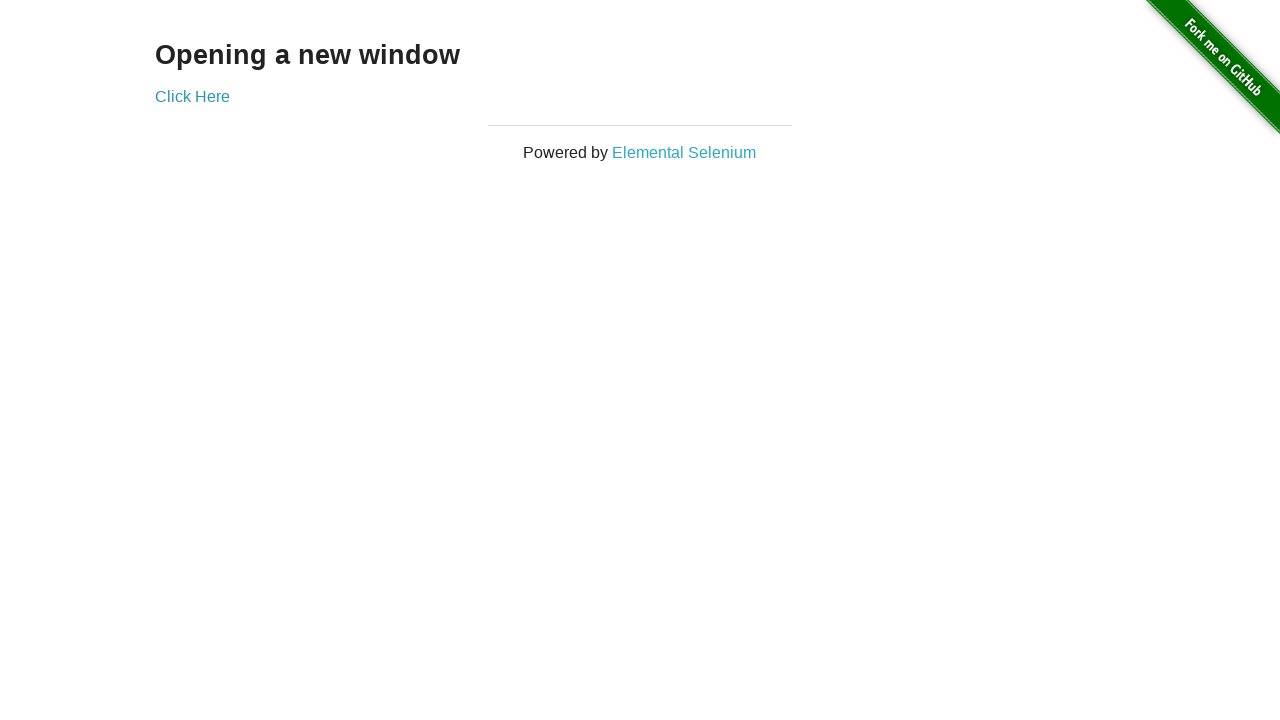